Tests waiting for a button to become clickable, then clicking it and verifying the success message

Starting URL: http://suninjuly.github.io/wait2.html

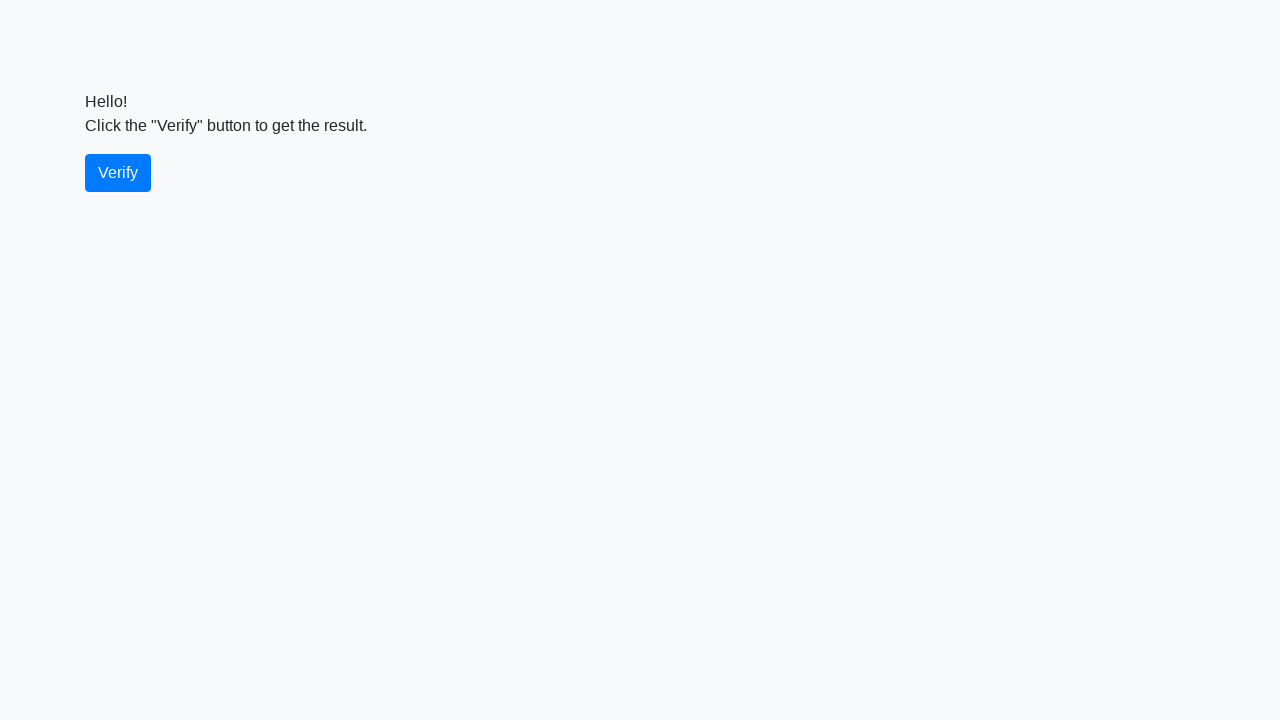

Waited for verify button to become visible
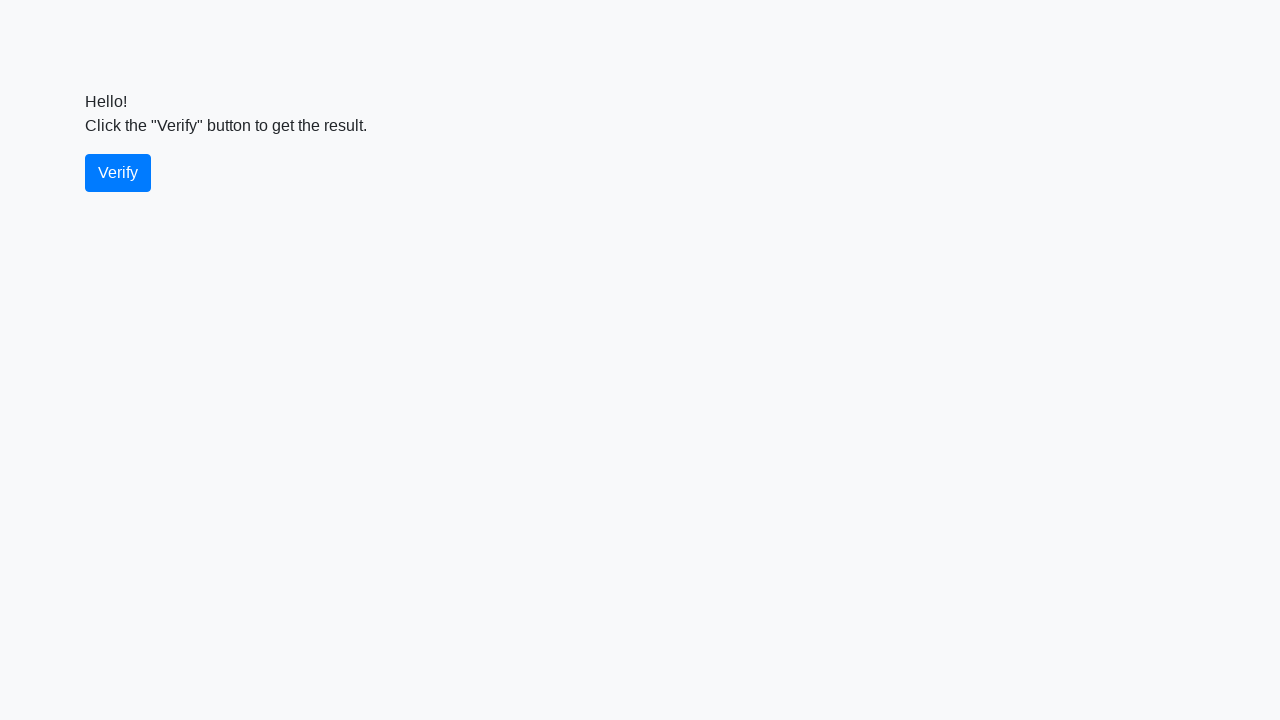

Clicked the verify button at (118, 173) on #verify
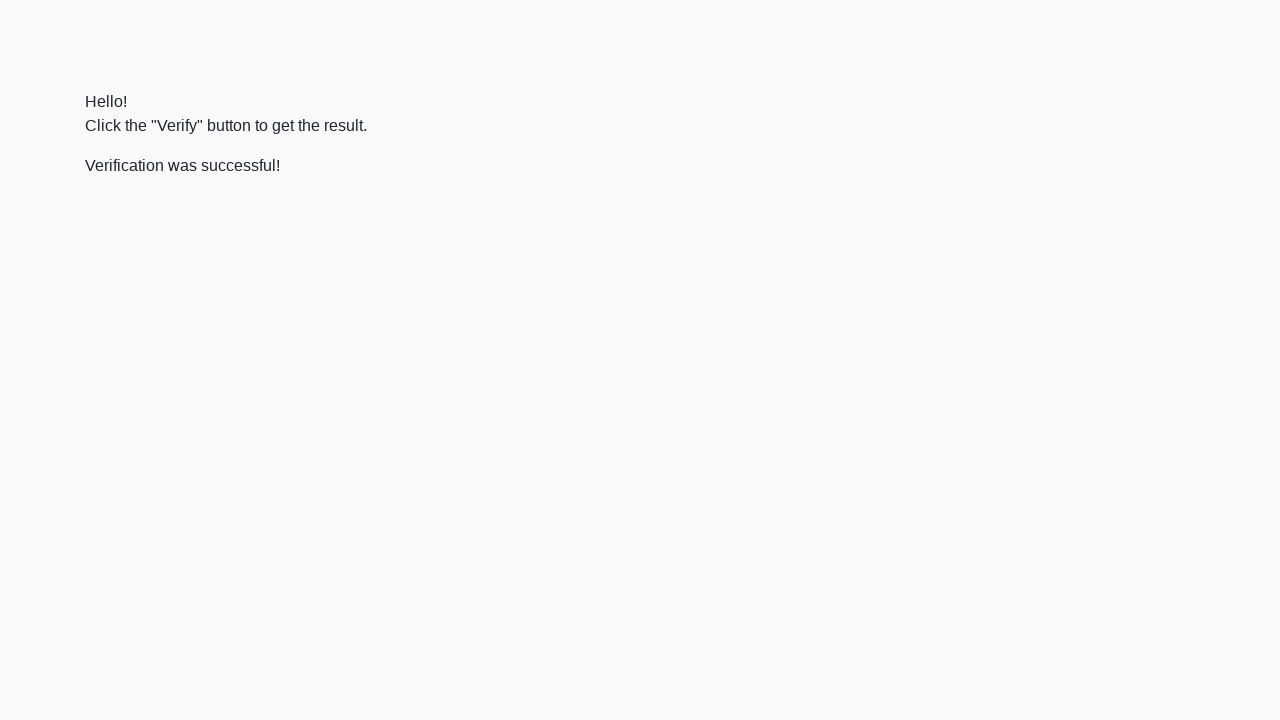

Waited for success message element to appear
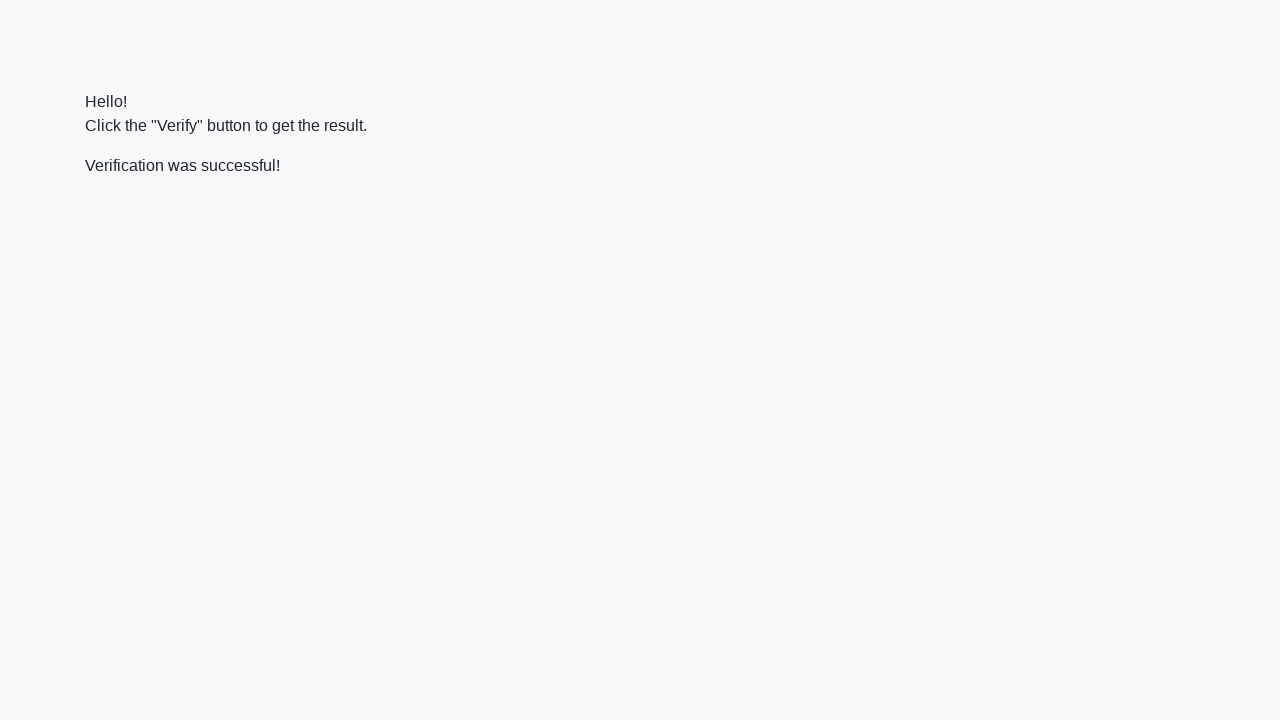

Retrieved success message text content
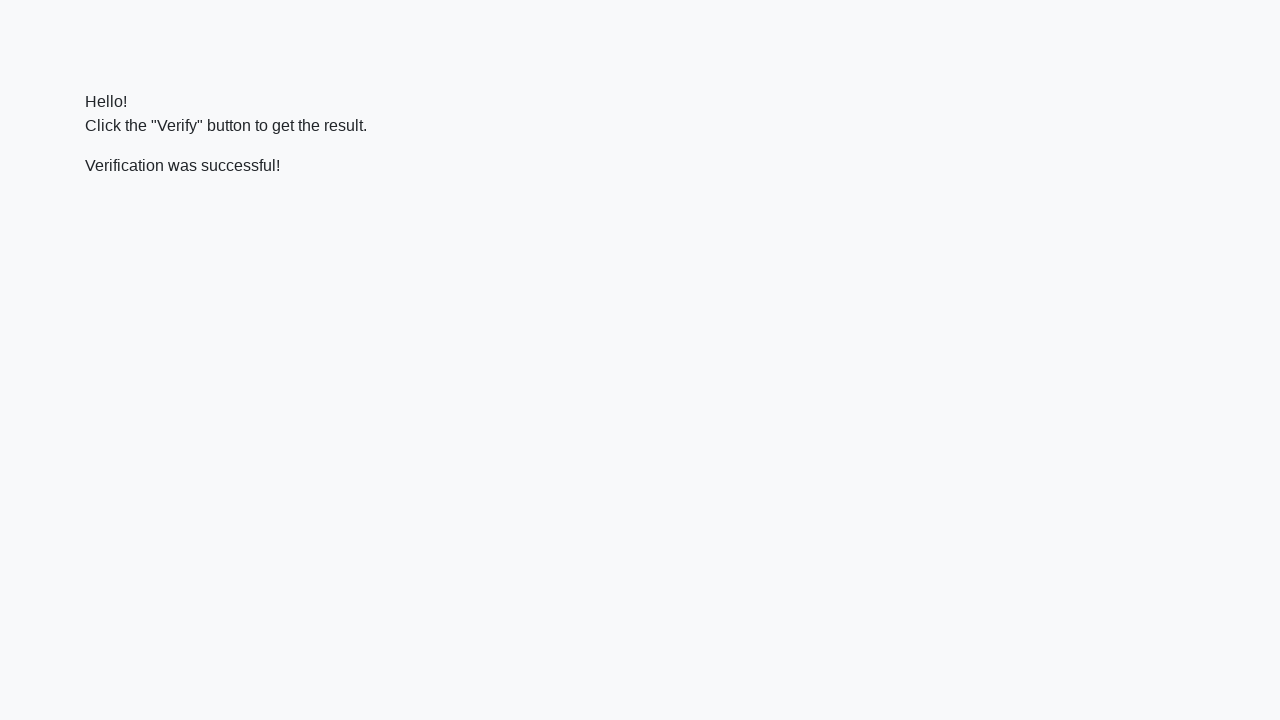

Verified that success message contains 'successful'
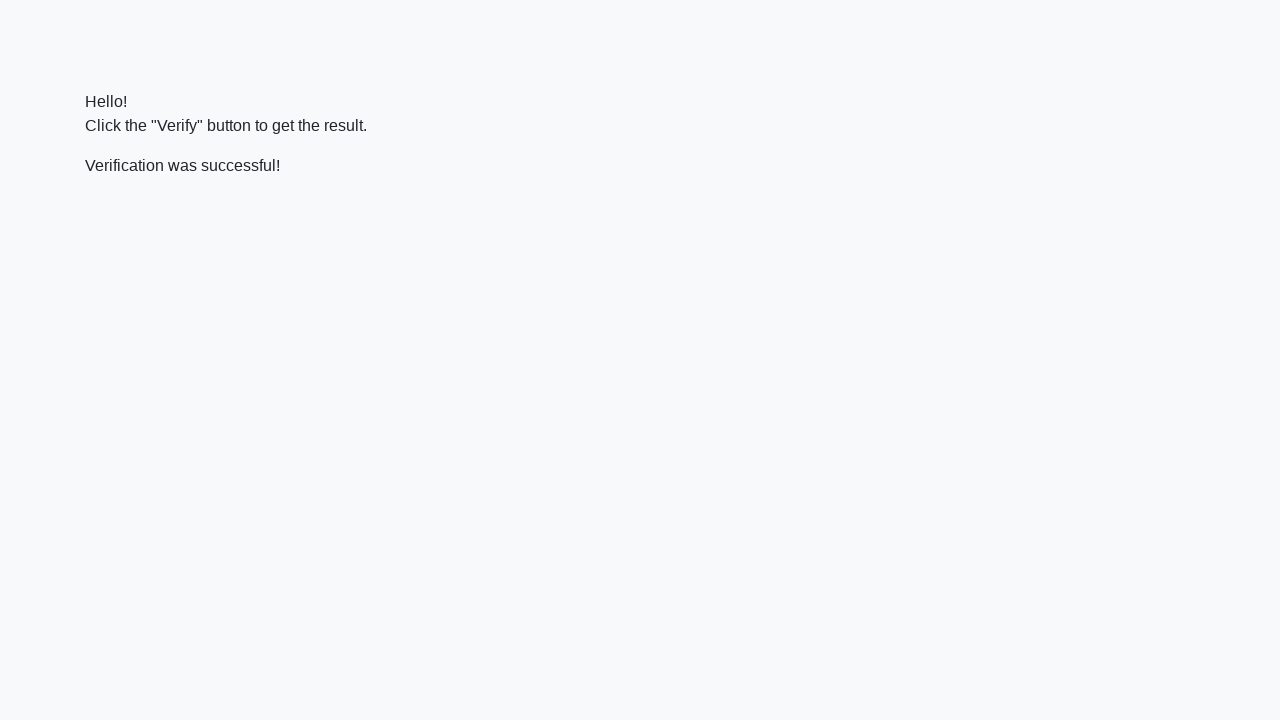

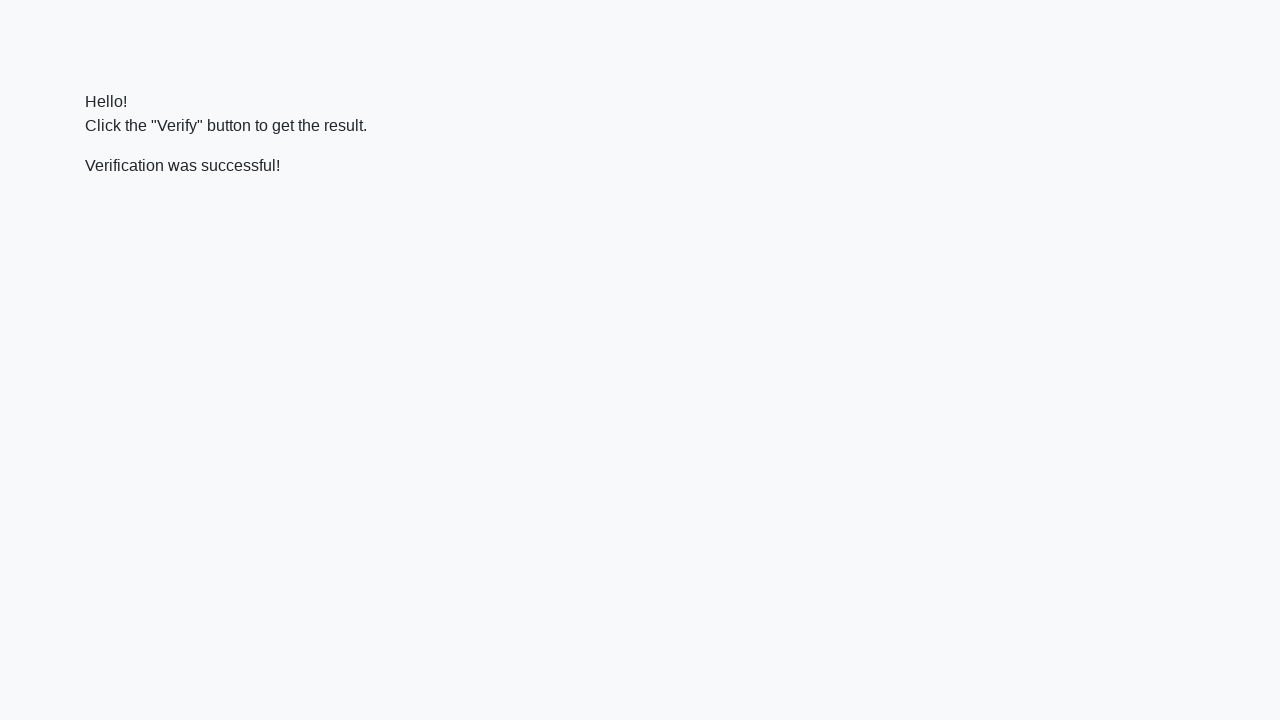